Tests a demo registration form by filling in first name, last name, and email fields, then submitting the form and verifying the success message.

Starting URL: http://suninjuly.github.io/registration1.html

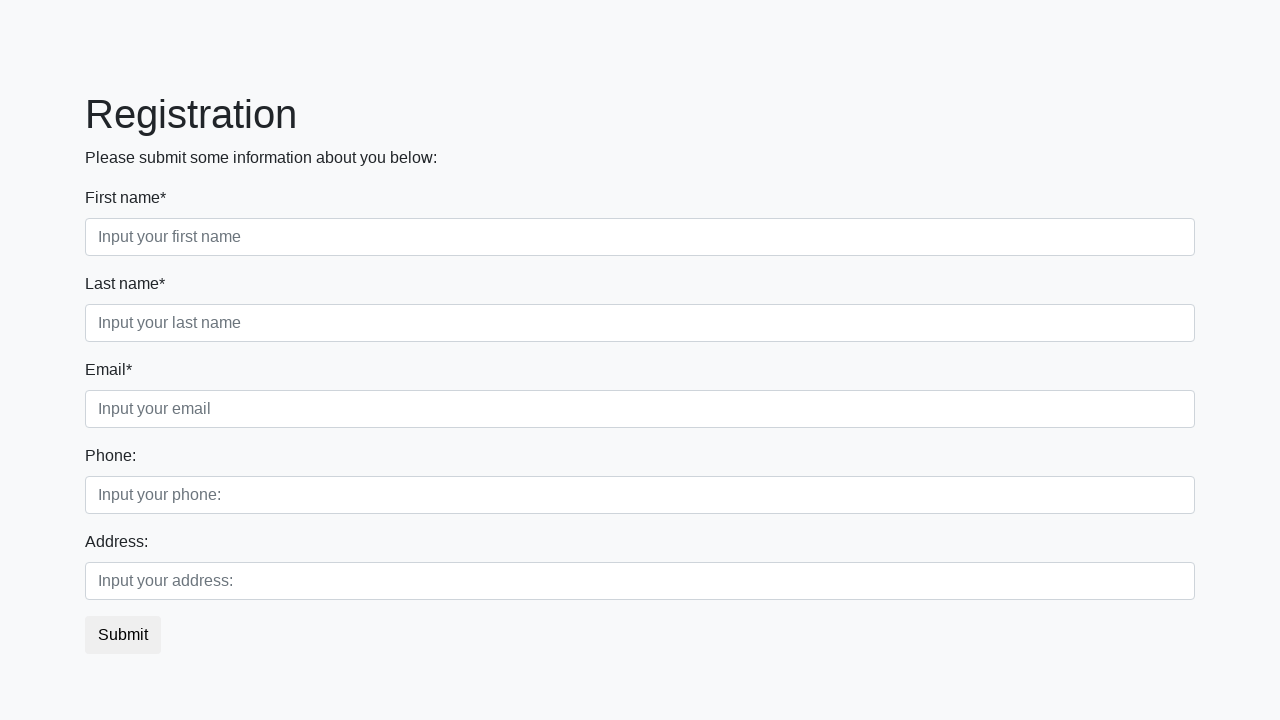

Filled first name field with 'James' on input[placeholder='Input your first name']
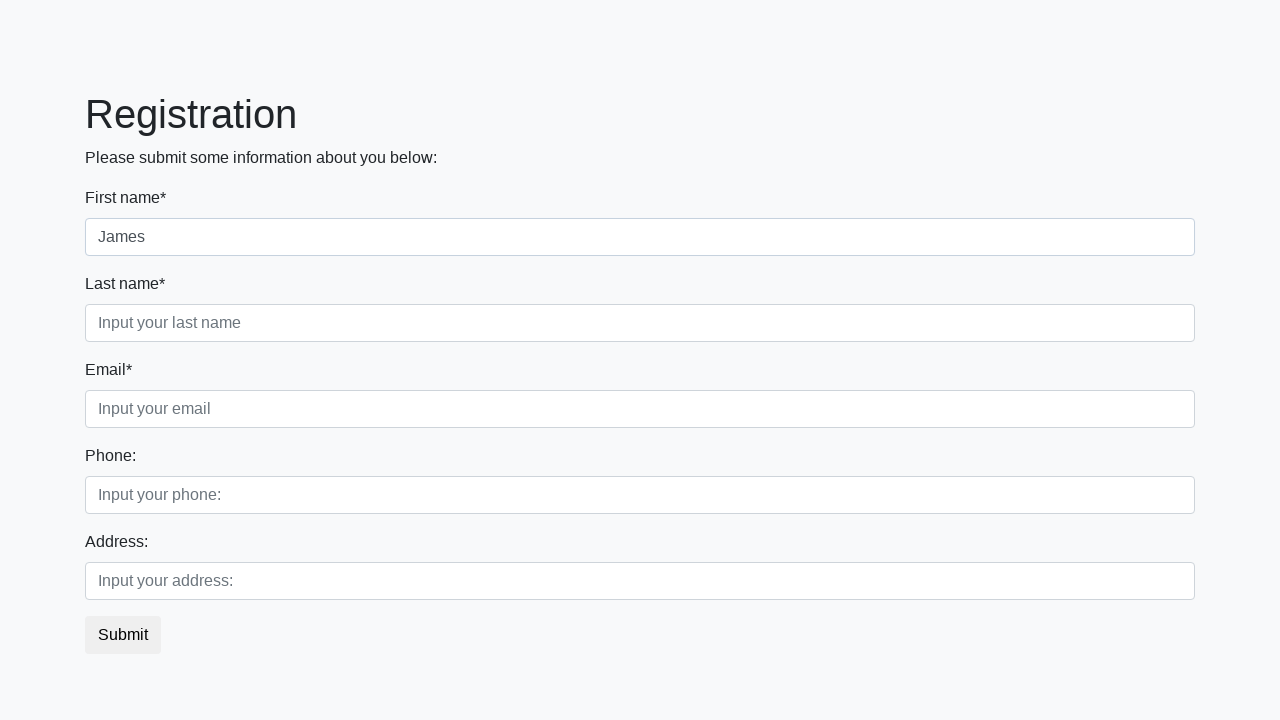

Filled last name field with 'Brook' on input[placeholder='Input your last name']
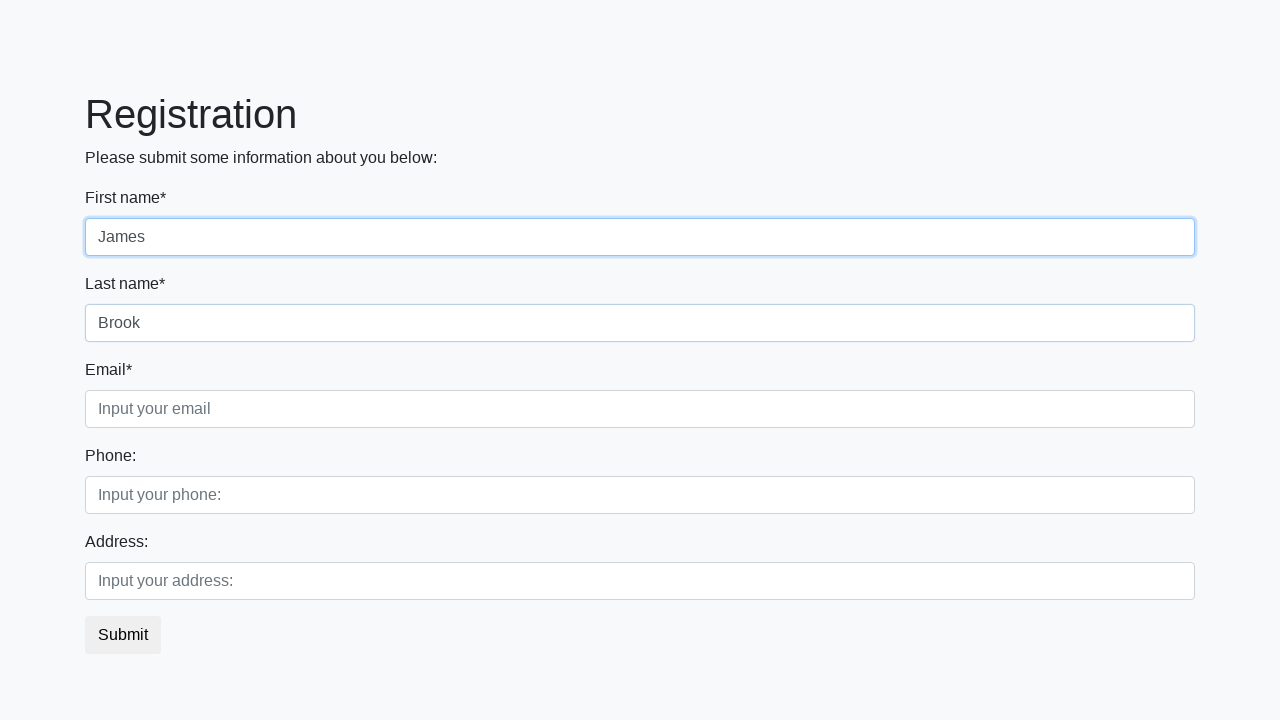

Filled email field with 'test@gmail.com' on input[placeholder='Input your email']
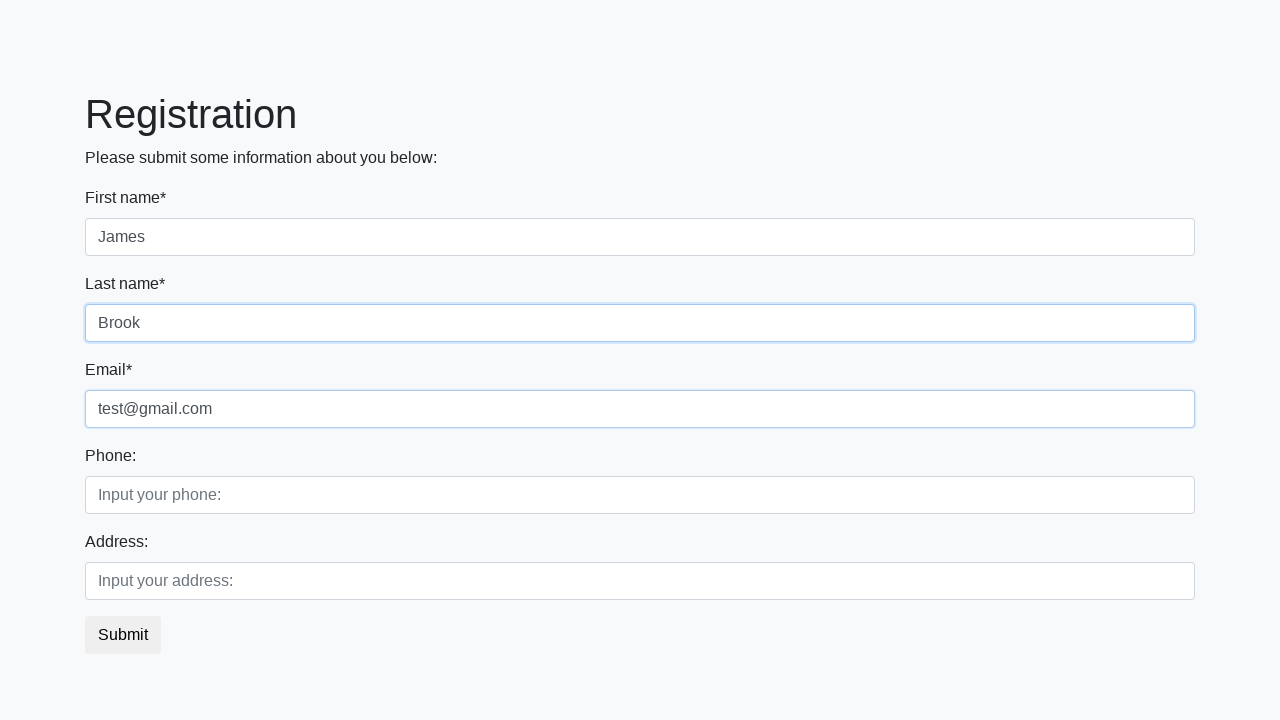

Clicked submit button at (123, 635) on button.btn
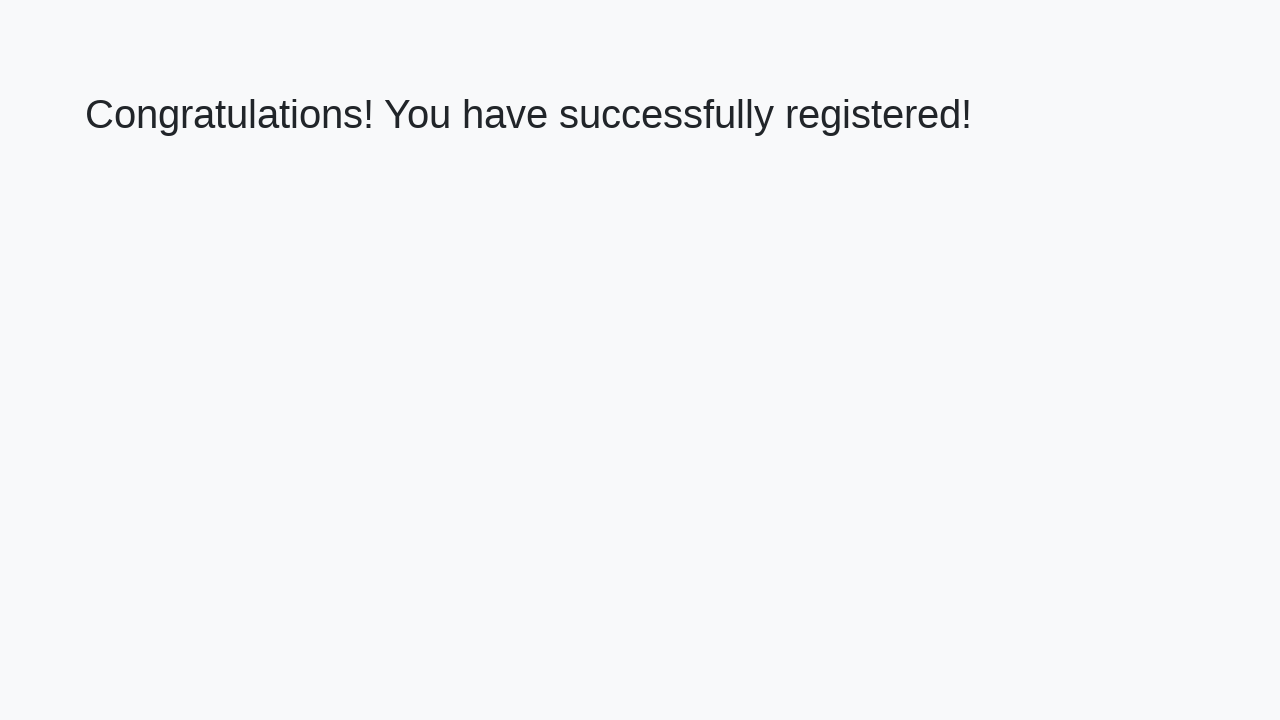

Success message header loaded
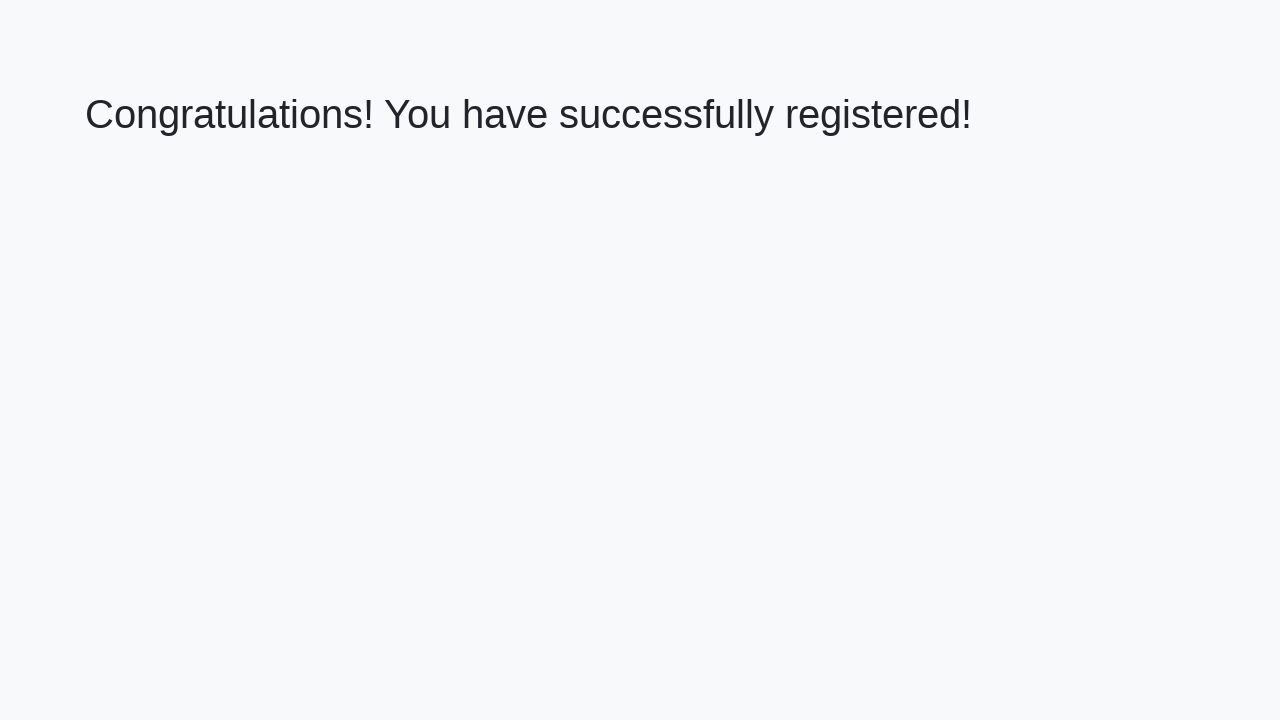

Retrieved success message text
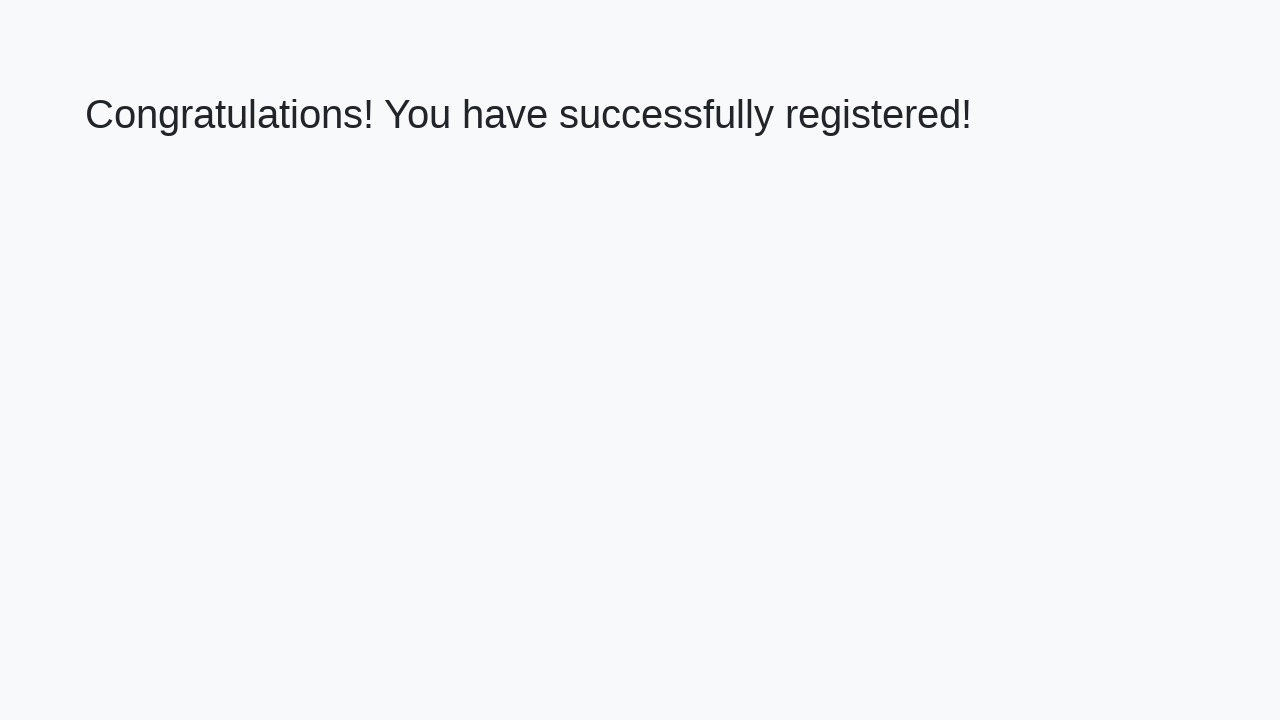

Verified success message: 'Congratulations! You have successfully registered!'
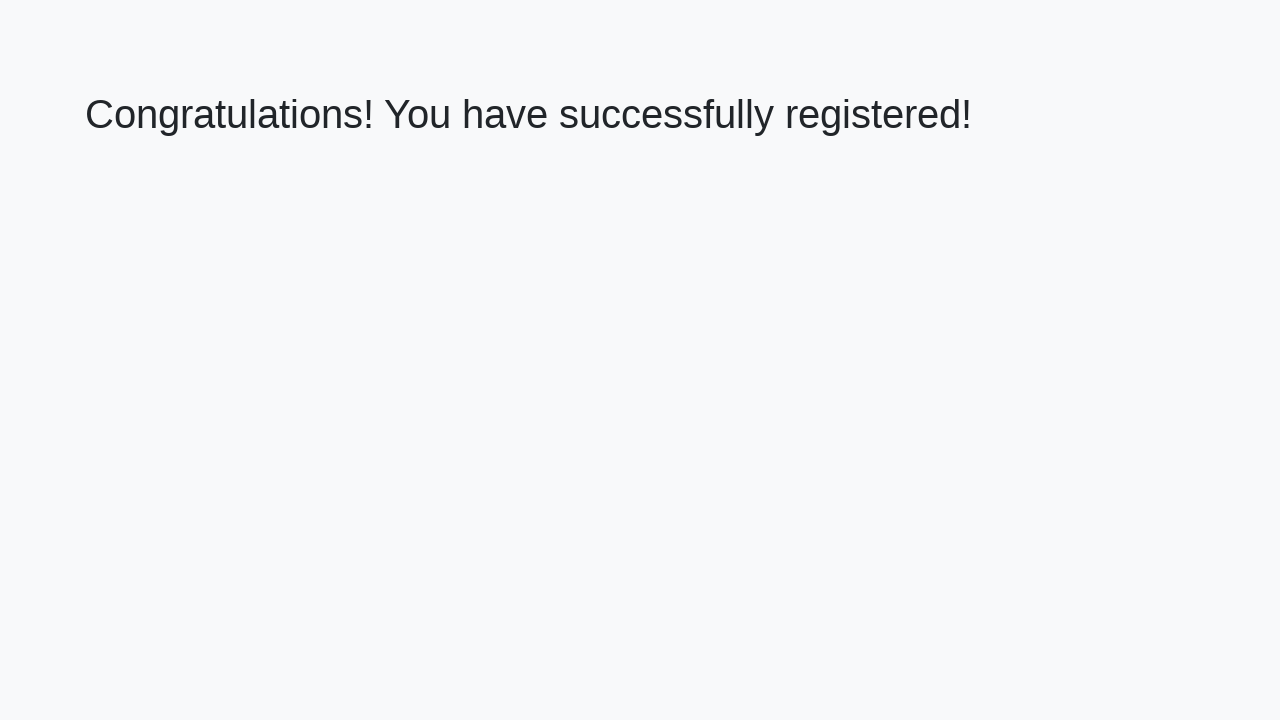

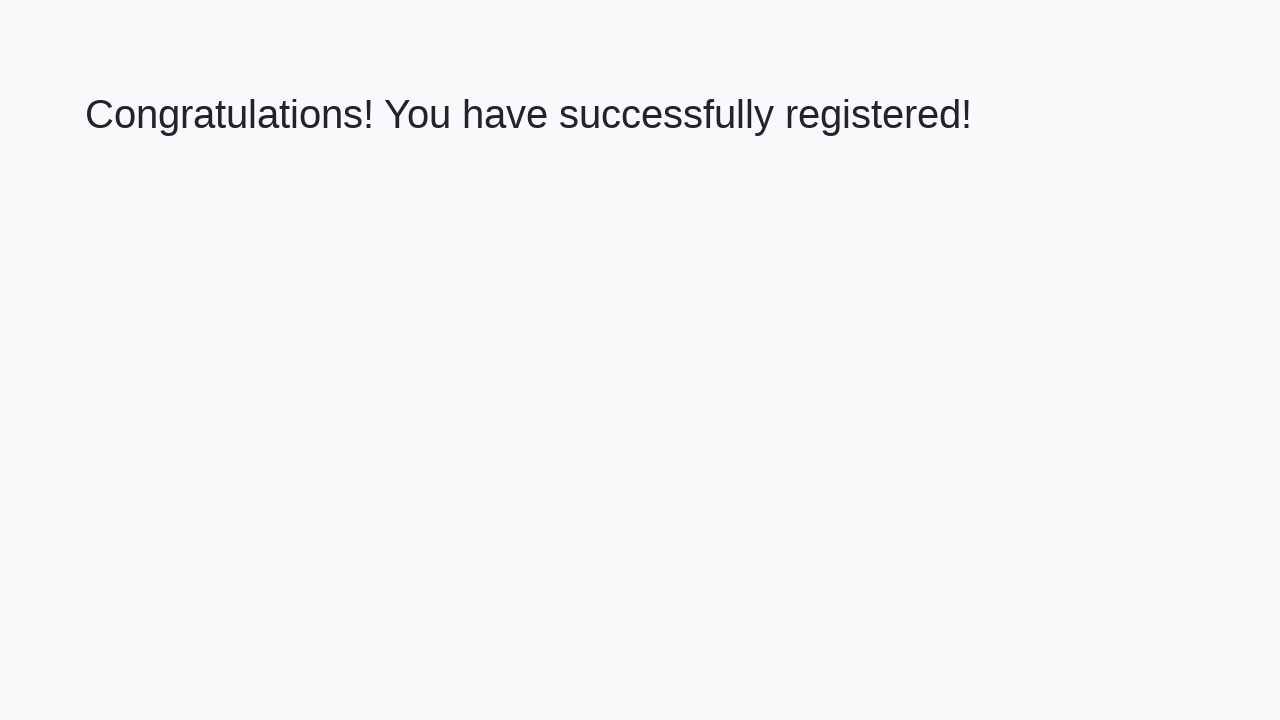